Tests checkbox accessibility interactions by clicking a warning button, then iterating through all custom checkboxes to check any unchecked ones and navigate using arrow keys.

Starting URL: https://www.w3.org/TR/2019/NOTE-wai-aria-practices-1.1-20190814/examples/checkbox/checkbox-1/checkbox-1.html

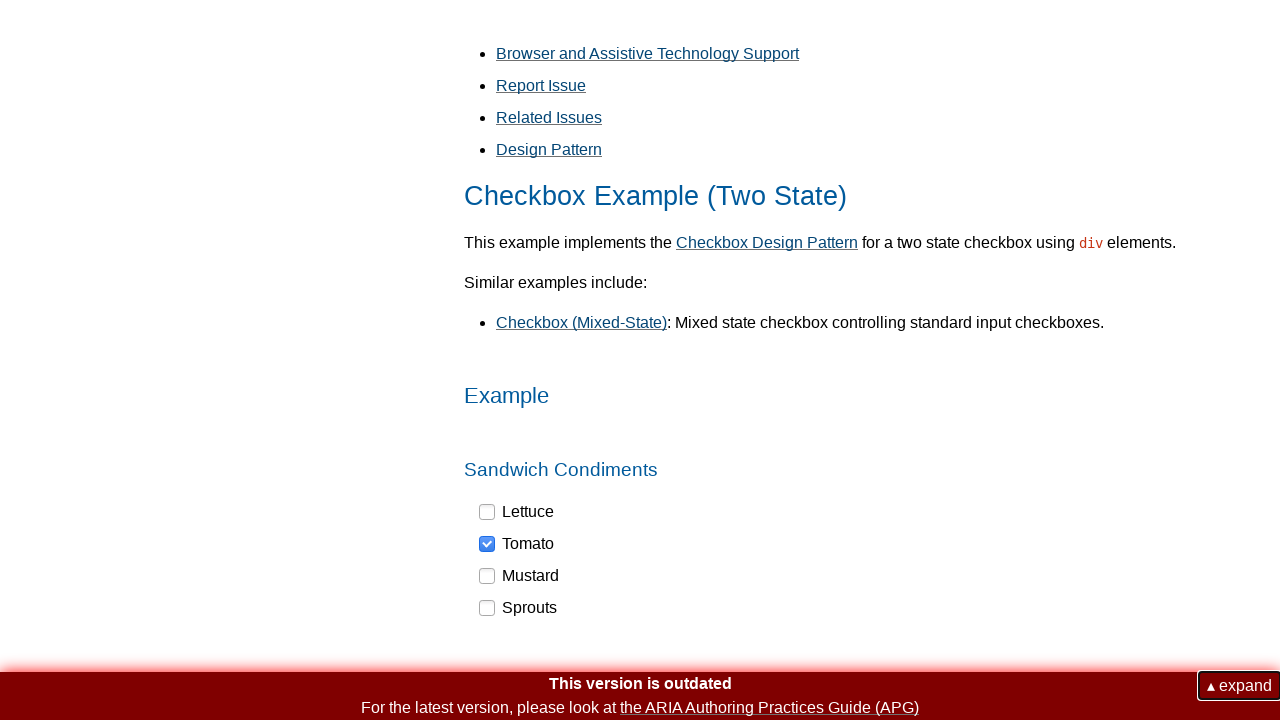

Navigated to checkbox accessibility practice page
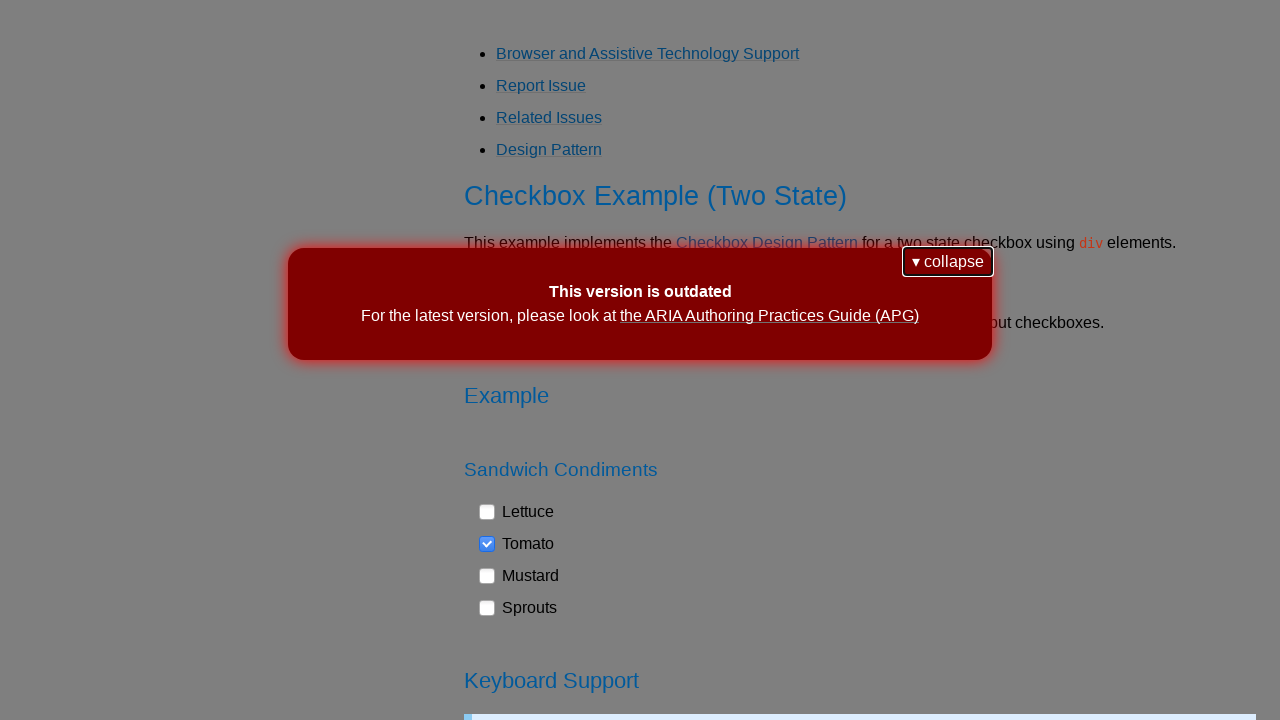

Clicked warning/dismiss button at (948, 262) on xpath=//button
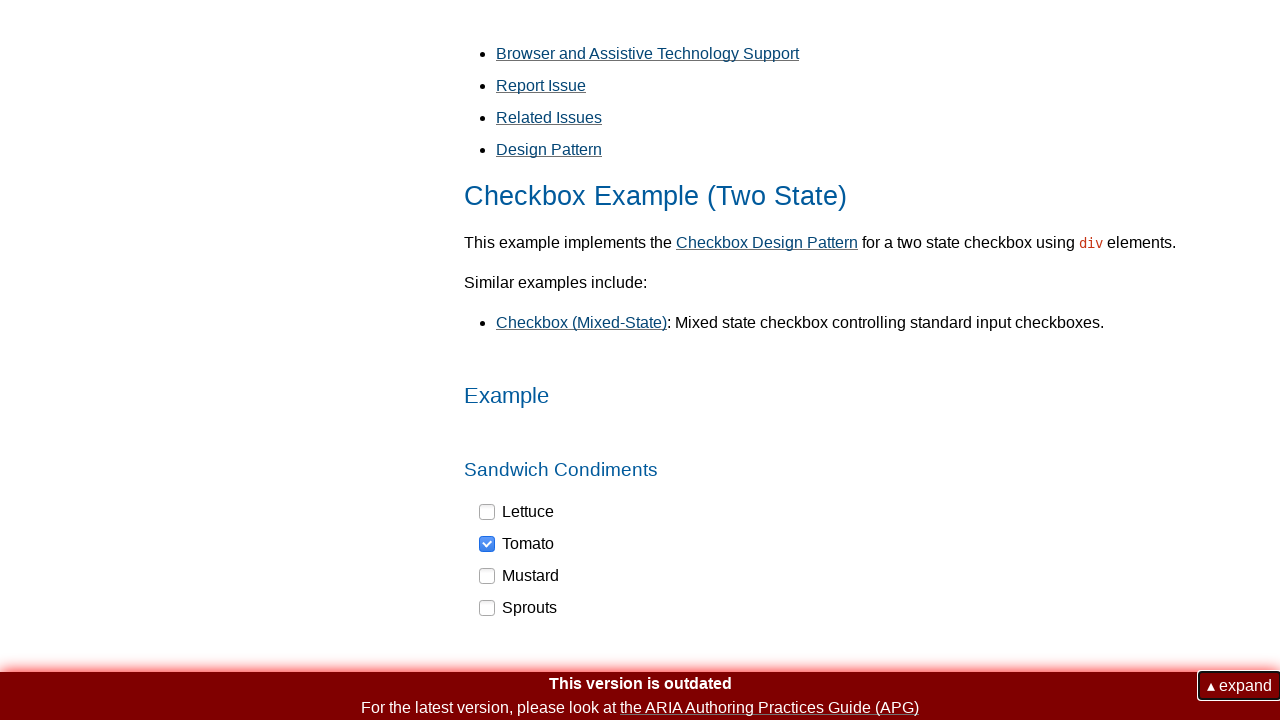

Retrieved all custom checkbox elements
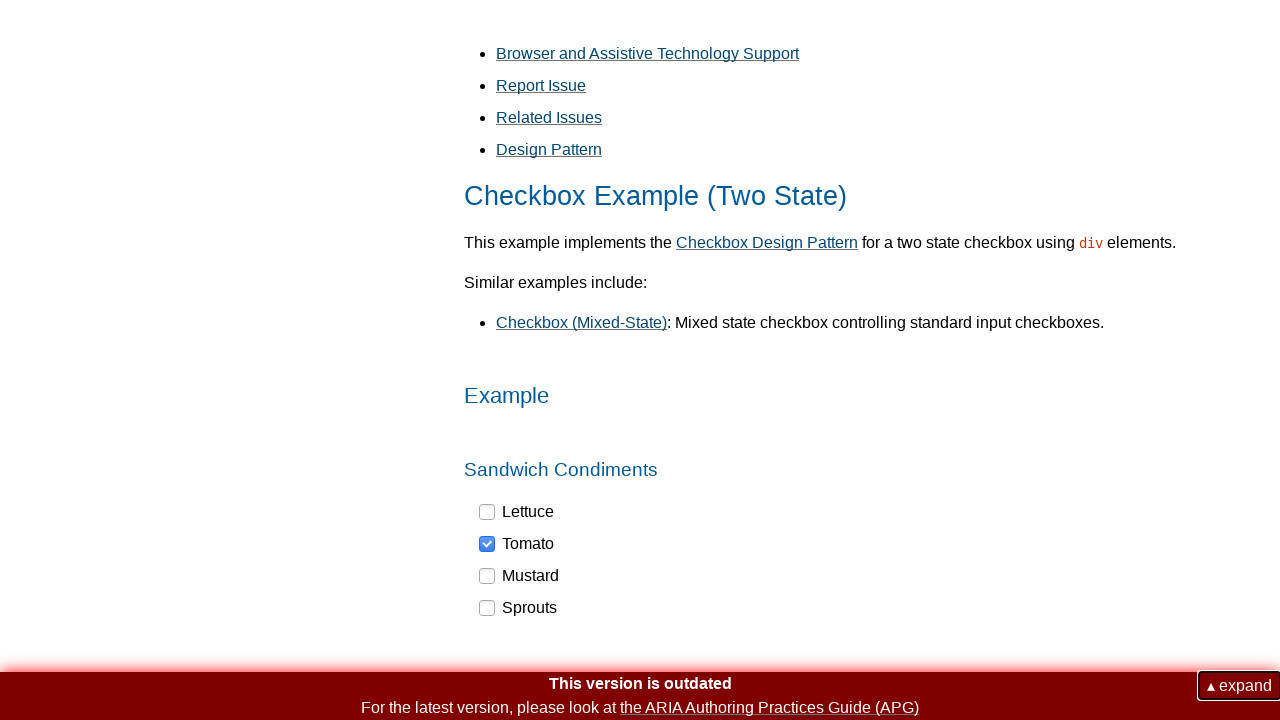

Found unchecked checkbox
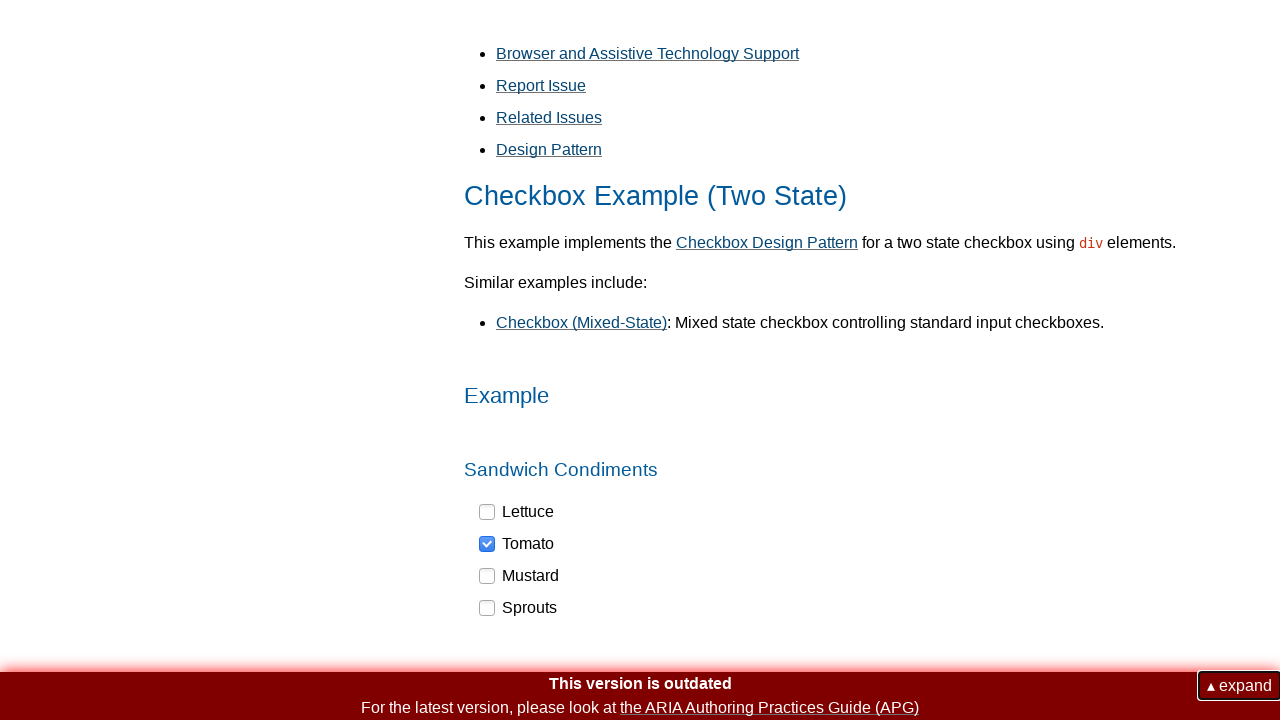

Clicked checkbox to check it at (517, 512) on xpath=//div[@role='checkbox'] >> nth=0
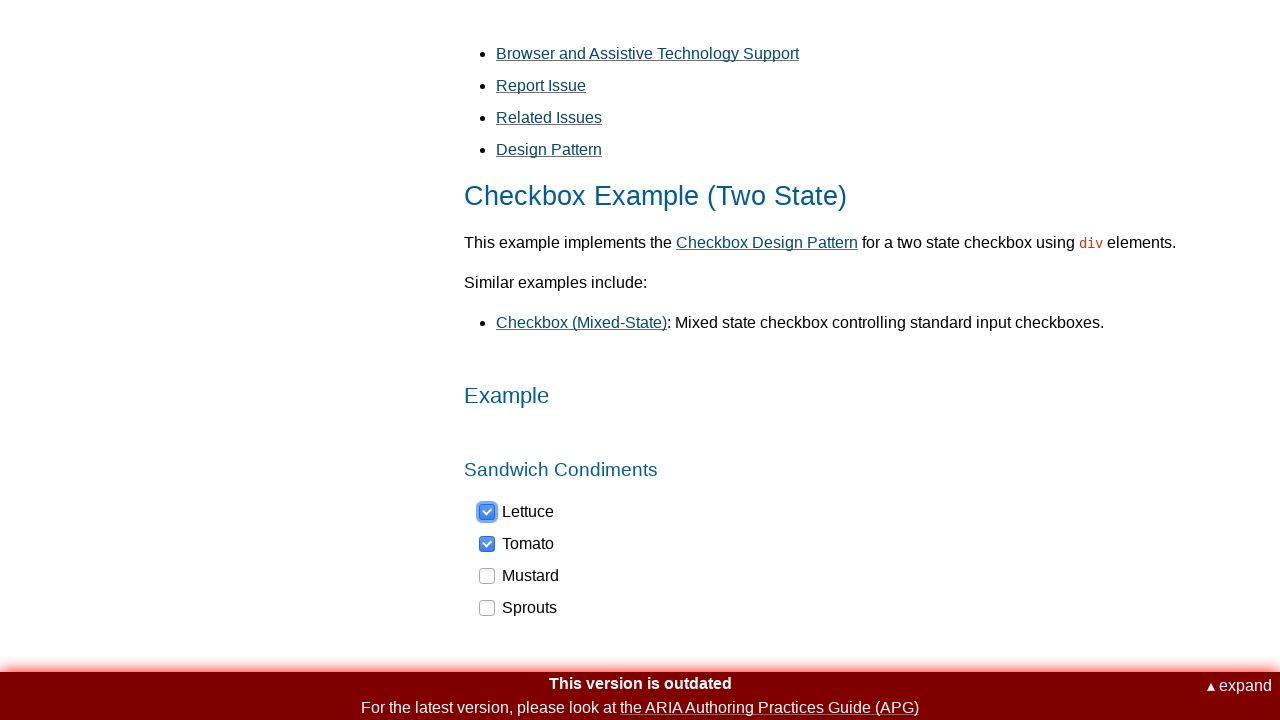

Pressed ArrowDown key (1/3) on xpath=//div[@role='checkbox'] >> nth=0
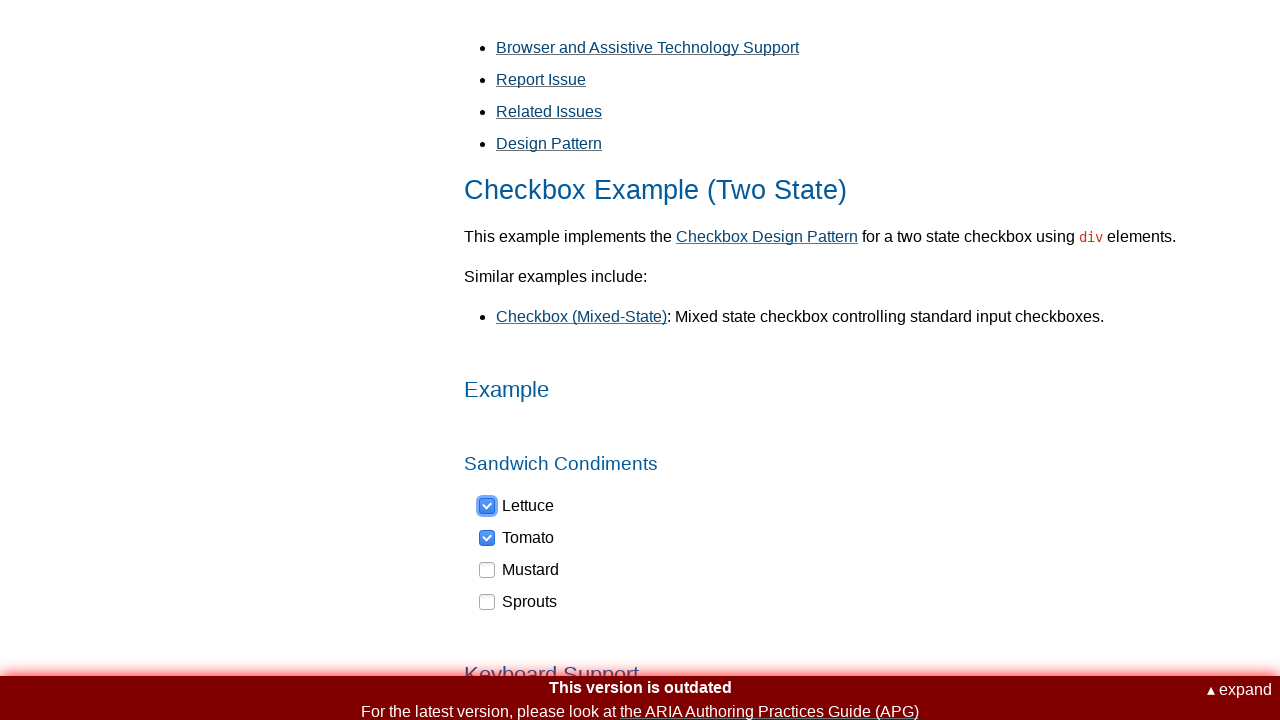

Pressed ArrowDown key (2/3) on xpath=//div[@role='checkbox'] >> nth=0
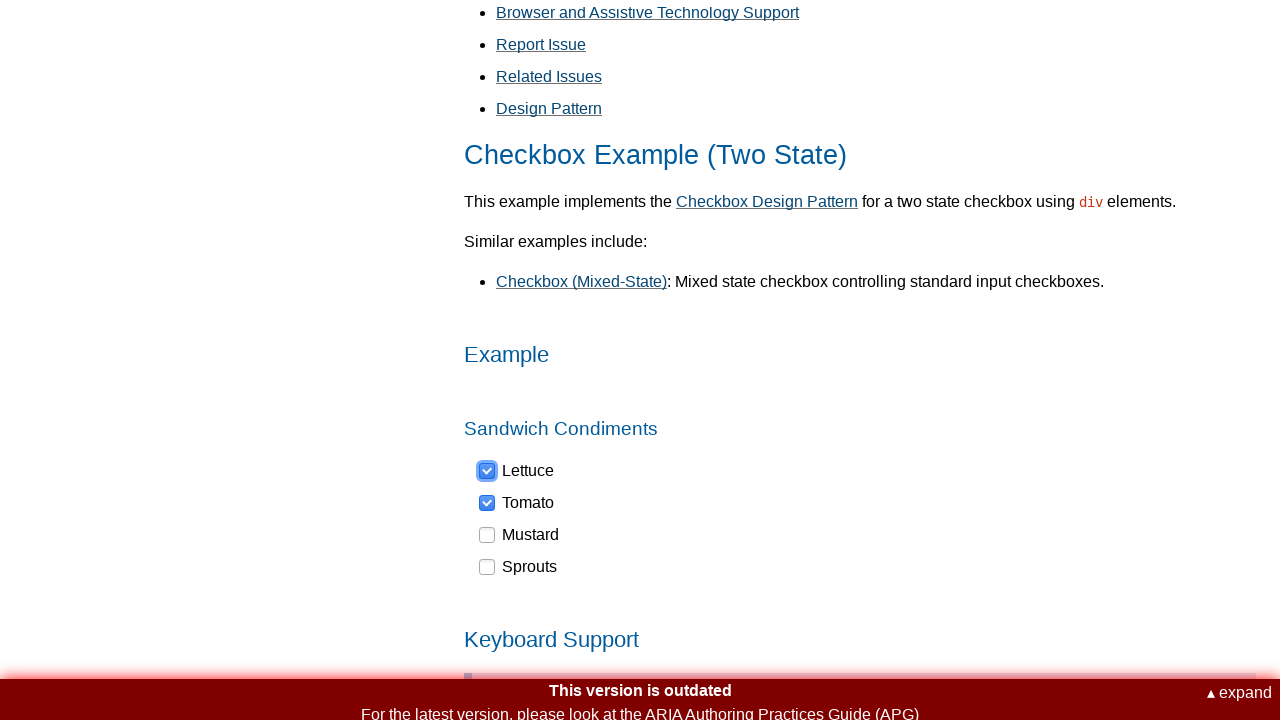

Pressed ArrowDown key (3/3) on xpath=//div[@role='checkbox'] >> nth=0
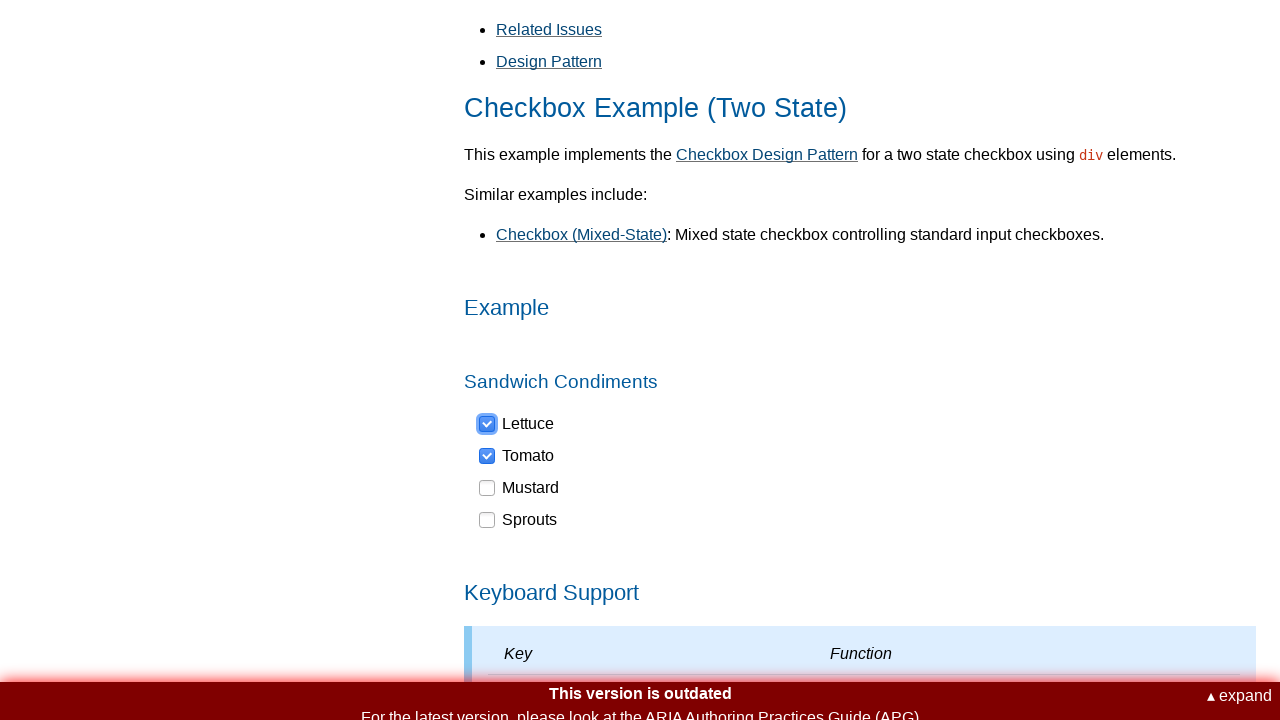

Found unchecked checkbox
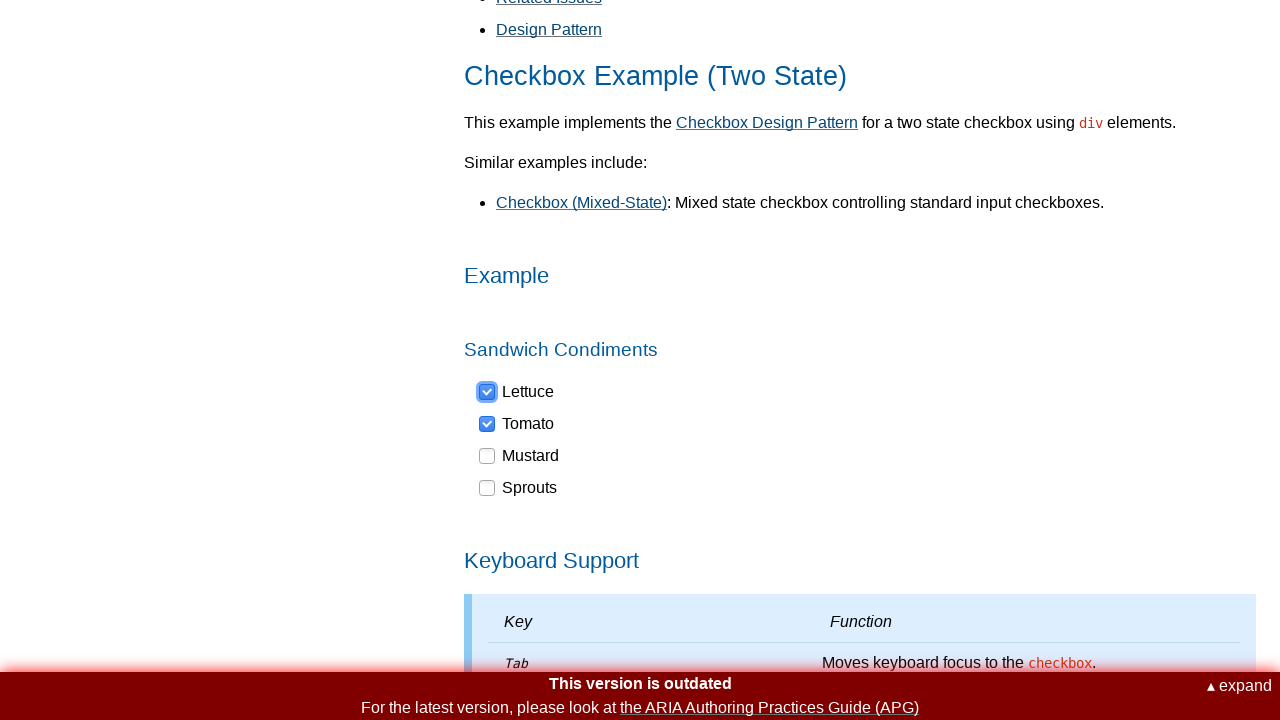

Clicked checkbox to check it at (520, 456) on xpath=//div[@role='checkbox'] >> nth=2
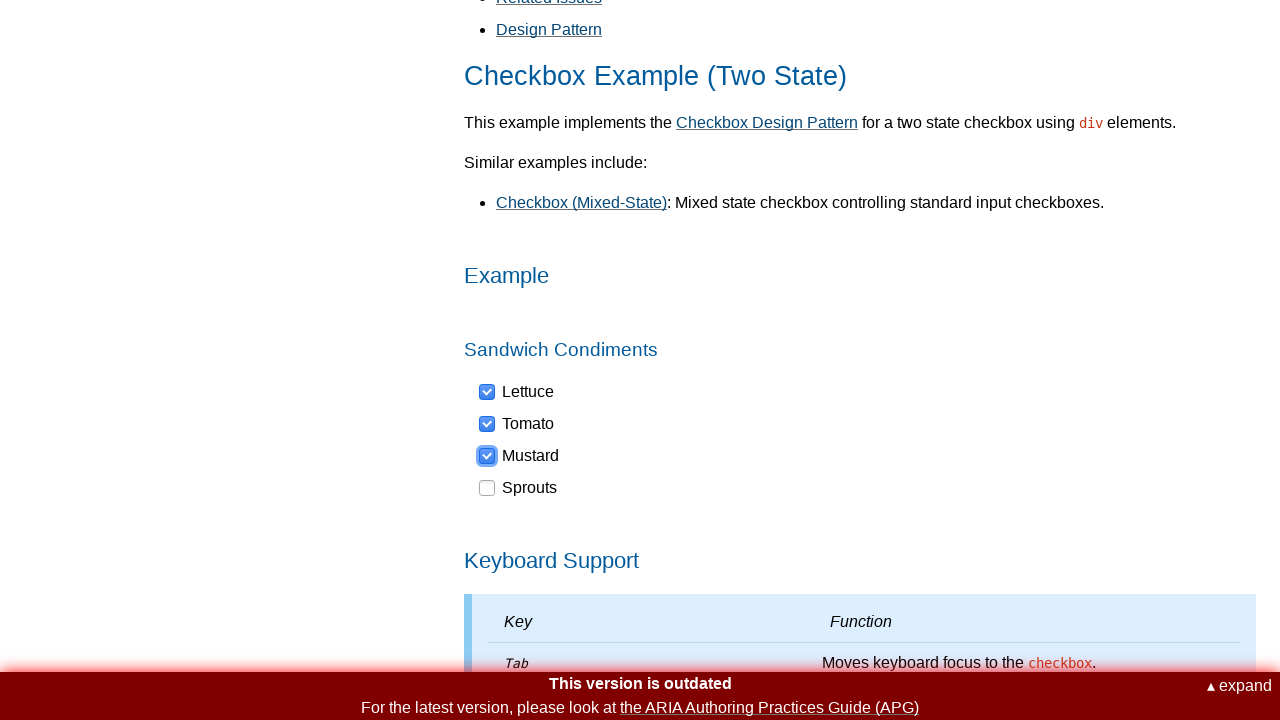

Pressed ArrowDown key (1/3) on xpath=//div[@role='checkbox'] >> nth=2
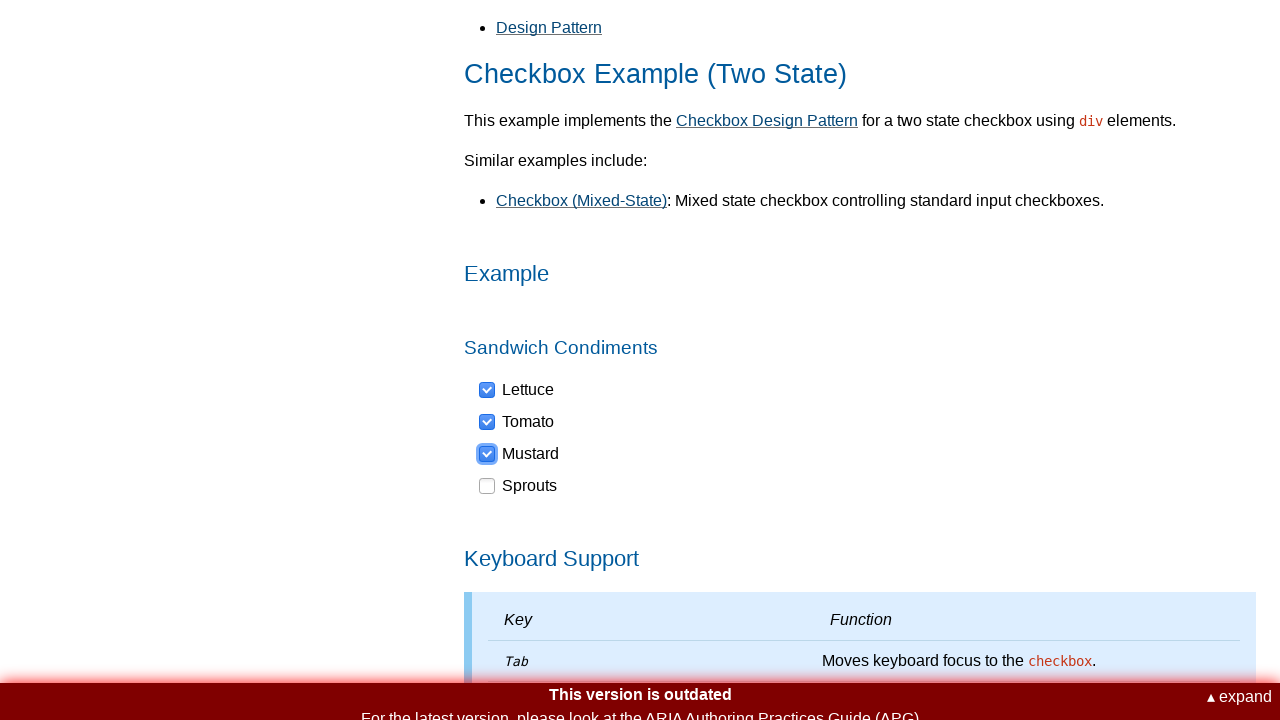

Pressed ArrowDown key (2/3) on xpath=//div[@role='checkbox'] >> nth=2
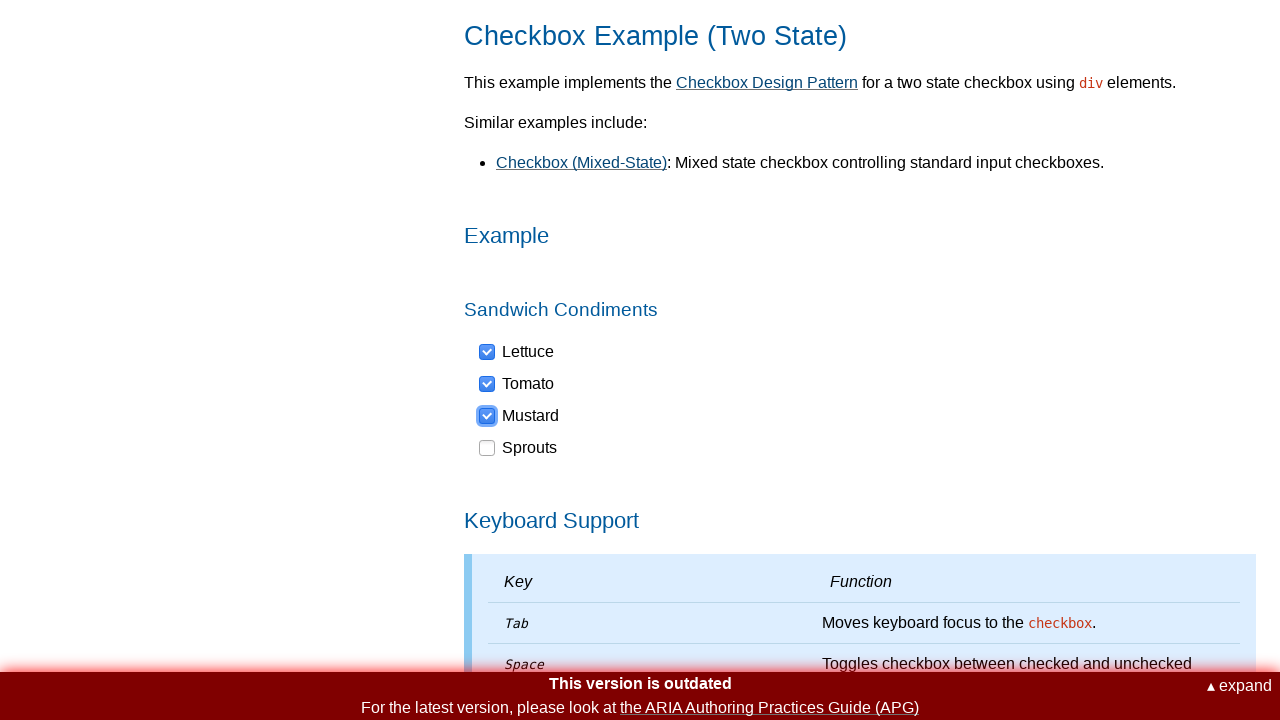

Pressed ArrowDown key (3/3) on xpath=//div[@role='checkbox'] >> nth=2
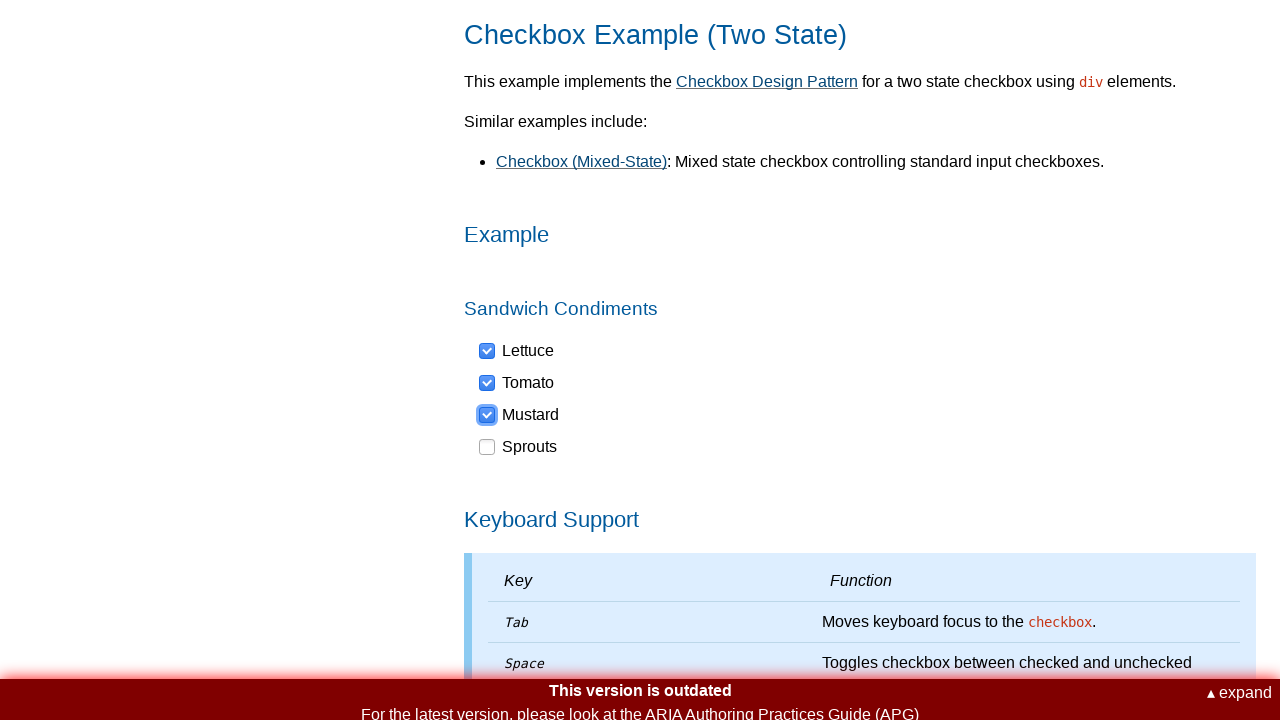

Found unchecked checkbox
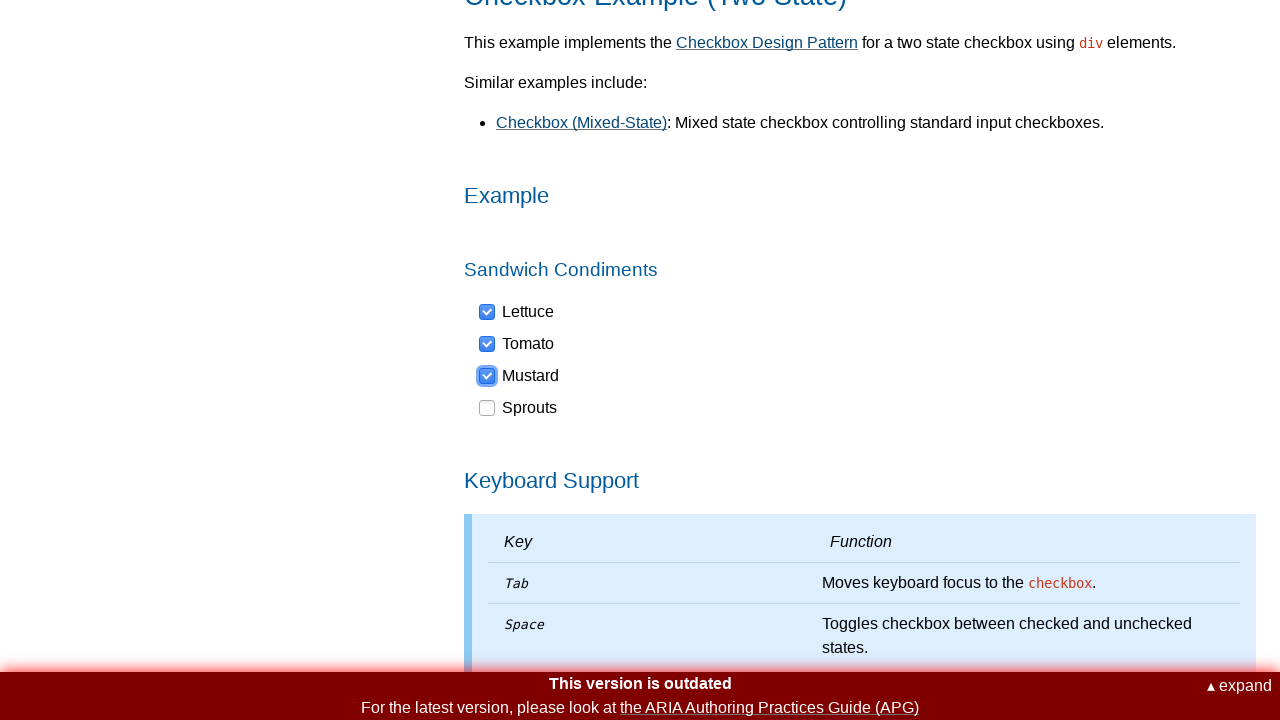

Clicked checkbox to check it at (519, 408) on xpath=//div[@role='checkbox'] >> nth=3
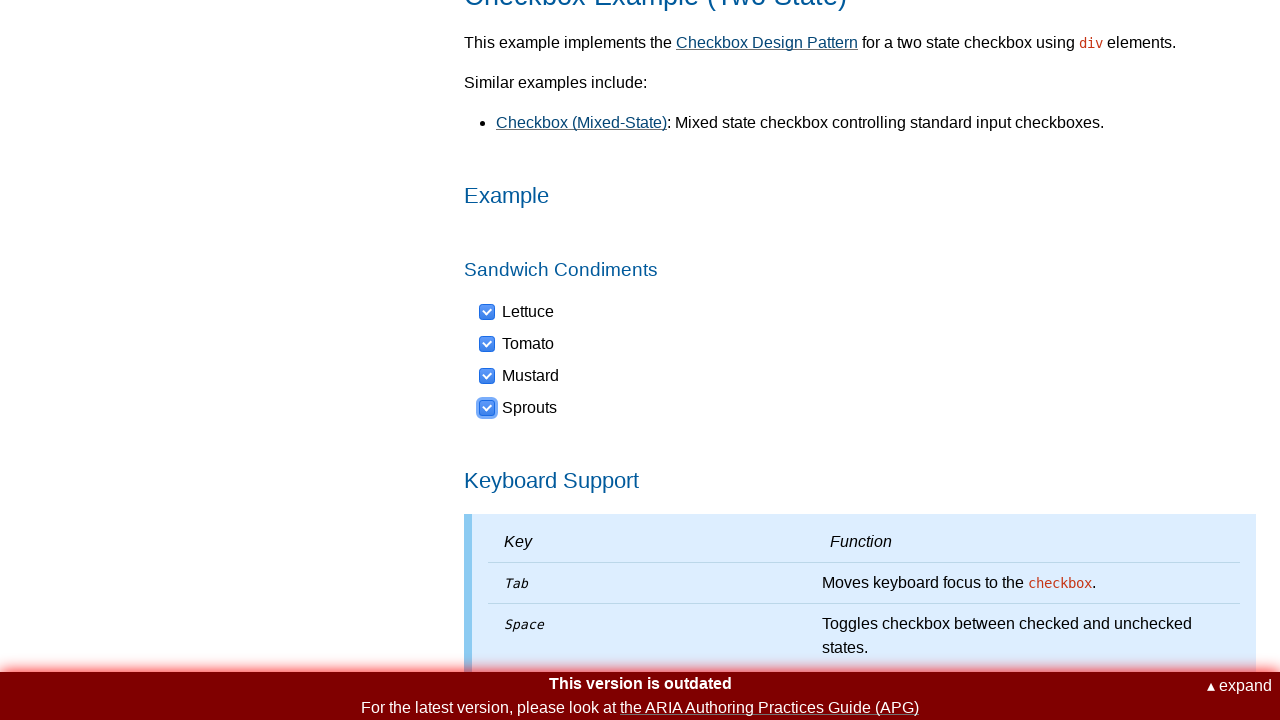

Pressed ArrowDown key (1/3) on xpath=//div[@role='checkbox'] >> nth=3
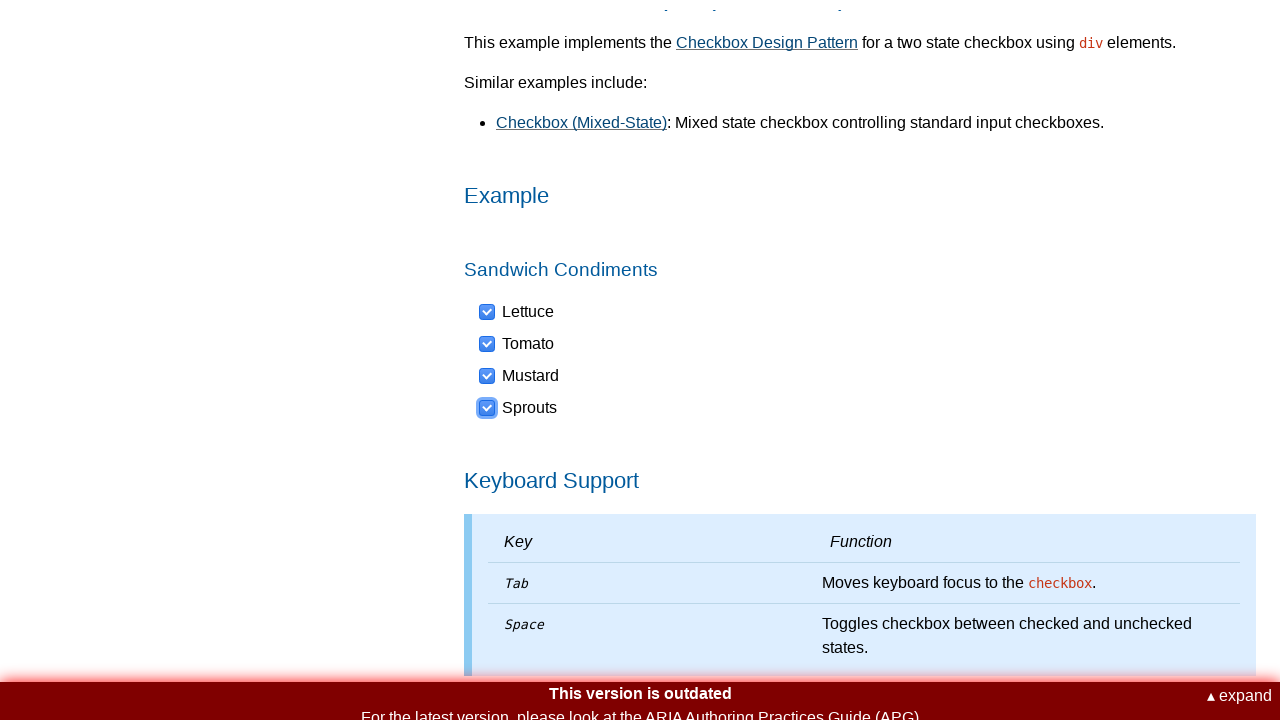

Pressed ArrowDown key (2/3) on xpath=//div[@role='checkbox'] >> nth=3
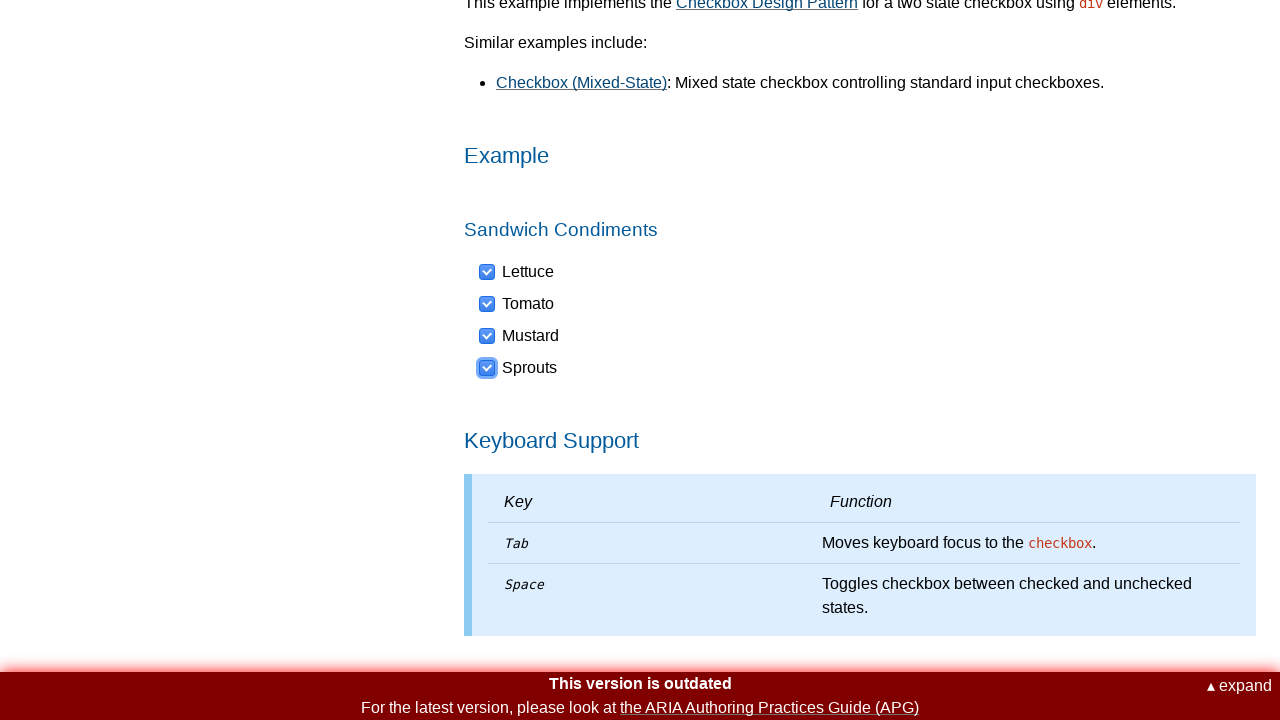

Pressed ArrowDown key (3/3) on xpath=//div[@role='checkbox'] >> nth=3
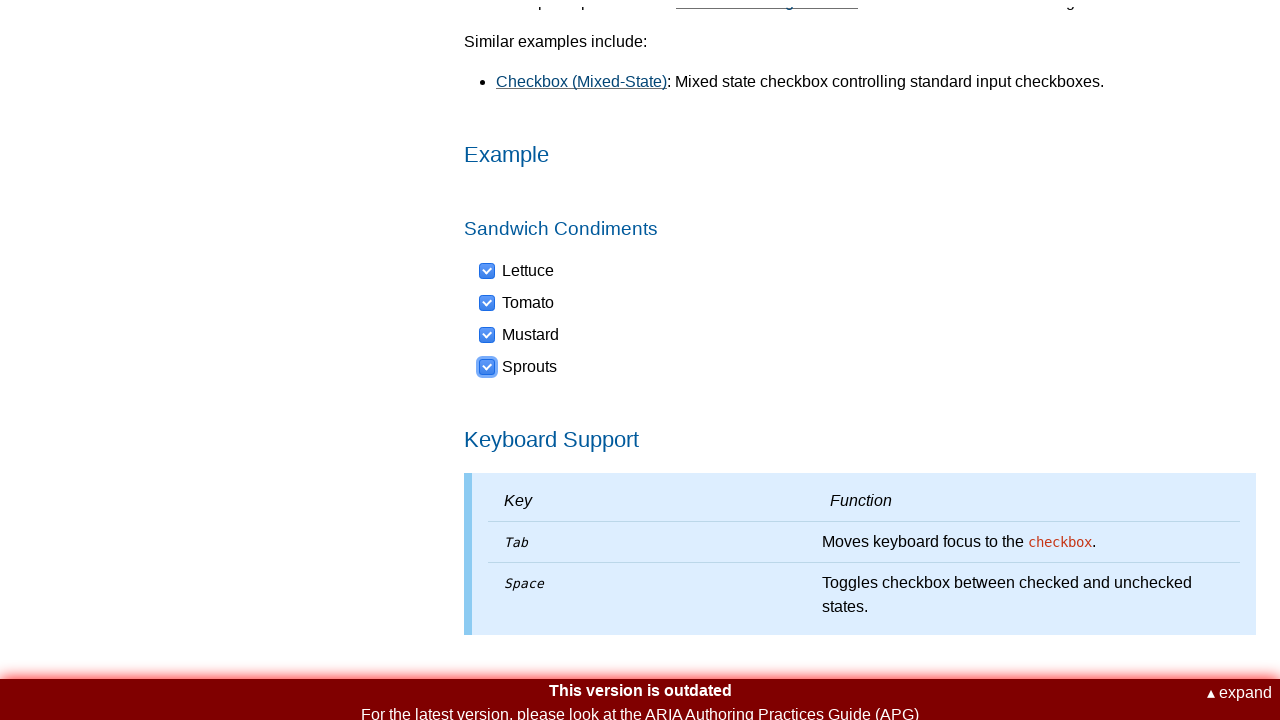

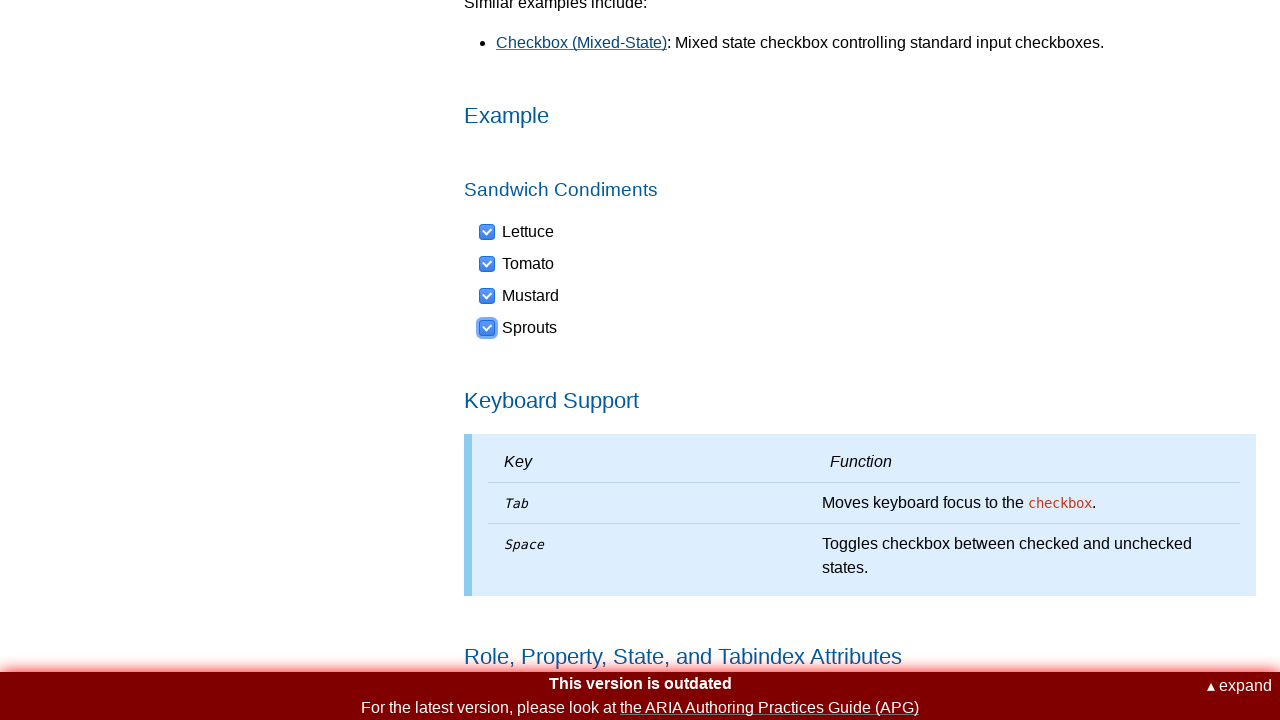